Navigates to the OrangeHRM demo page and maximizes the browser window to verify the page loads correctly

Starting URL: https://opensource-demo.orangehrmlive.com/

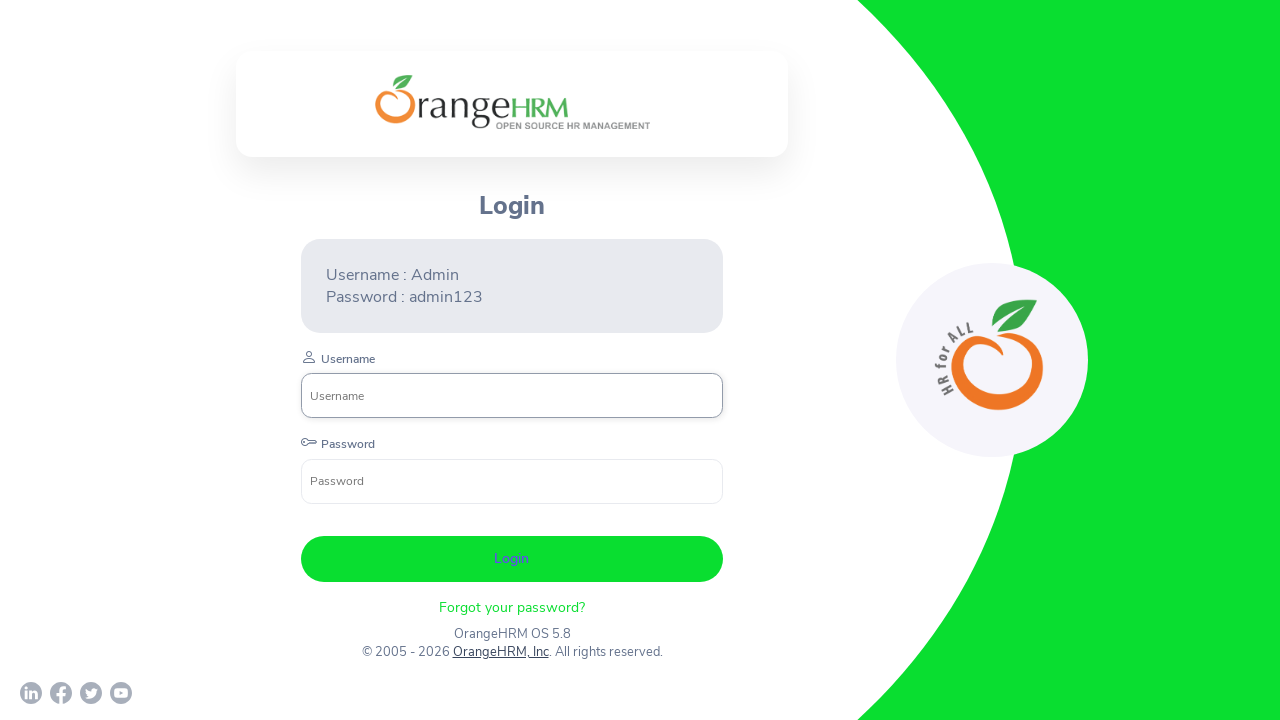

Page DOM content loaded
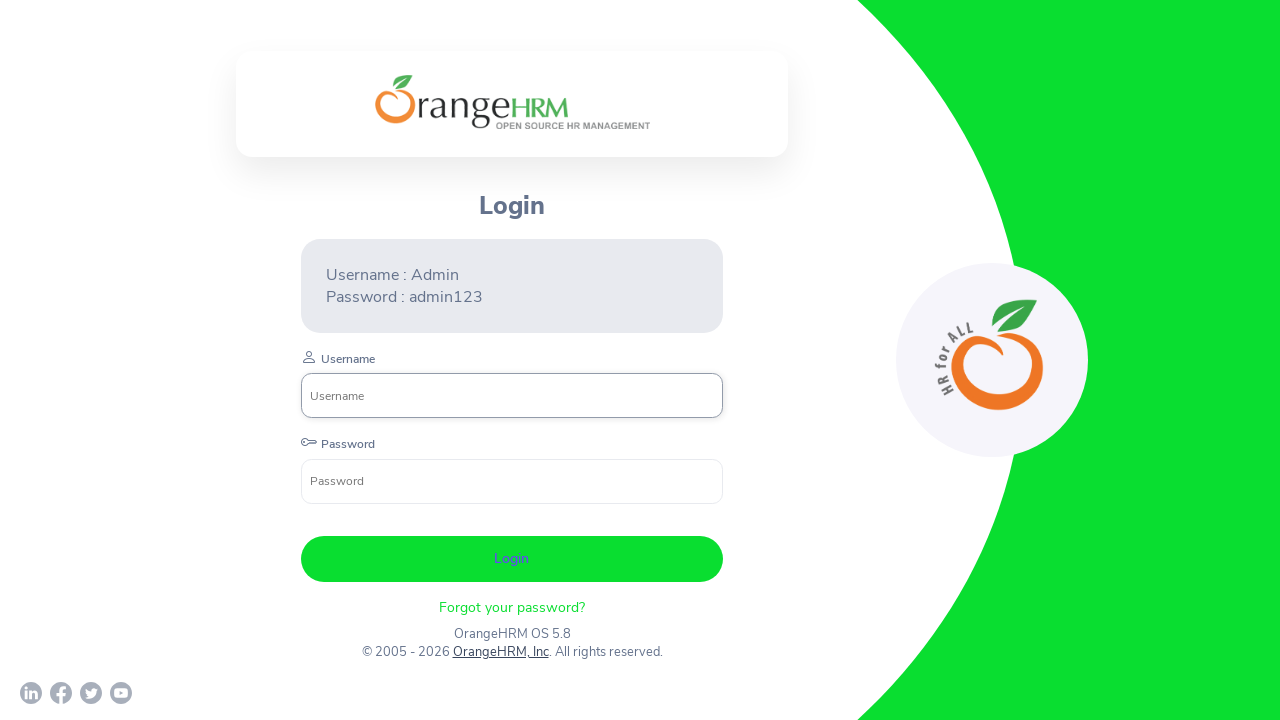

Browser window maximized to 1920x1080
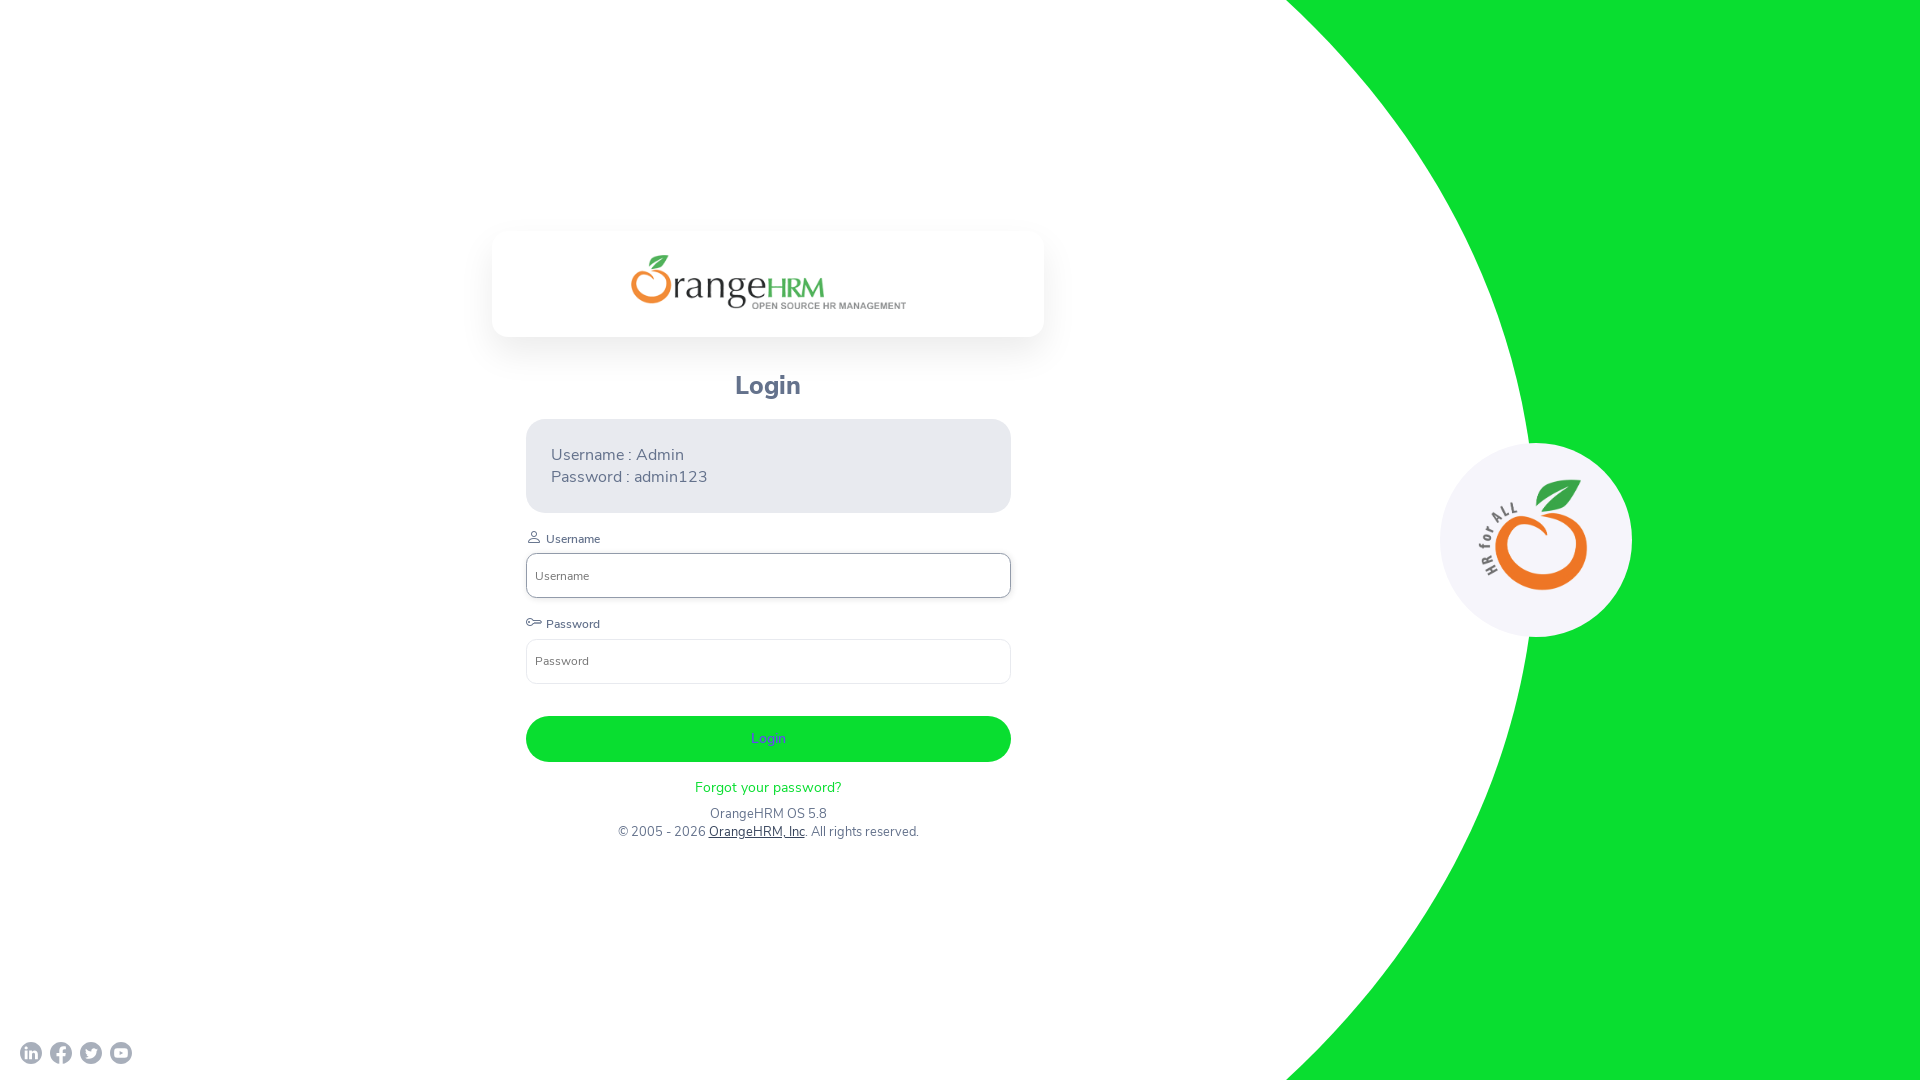

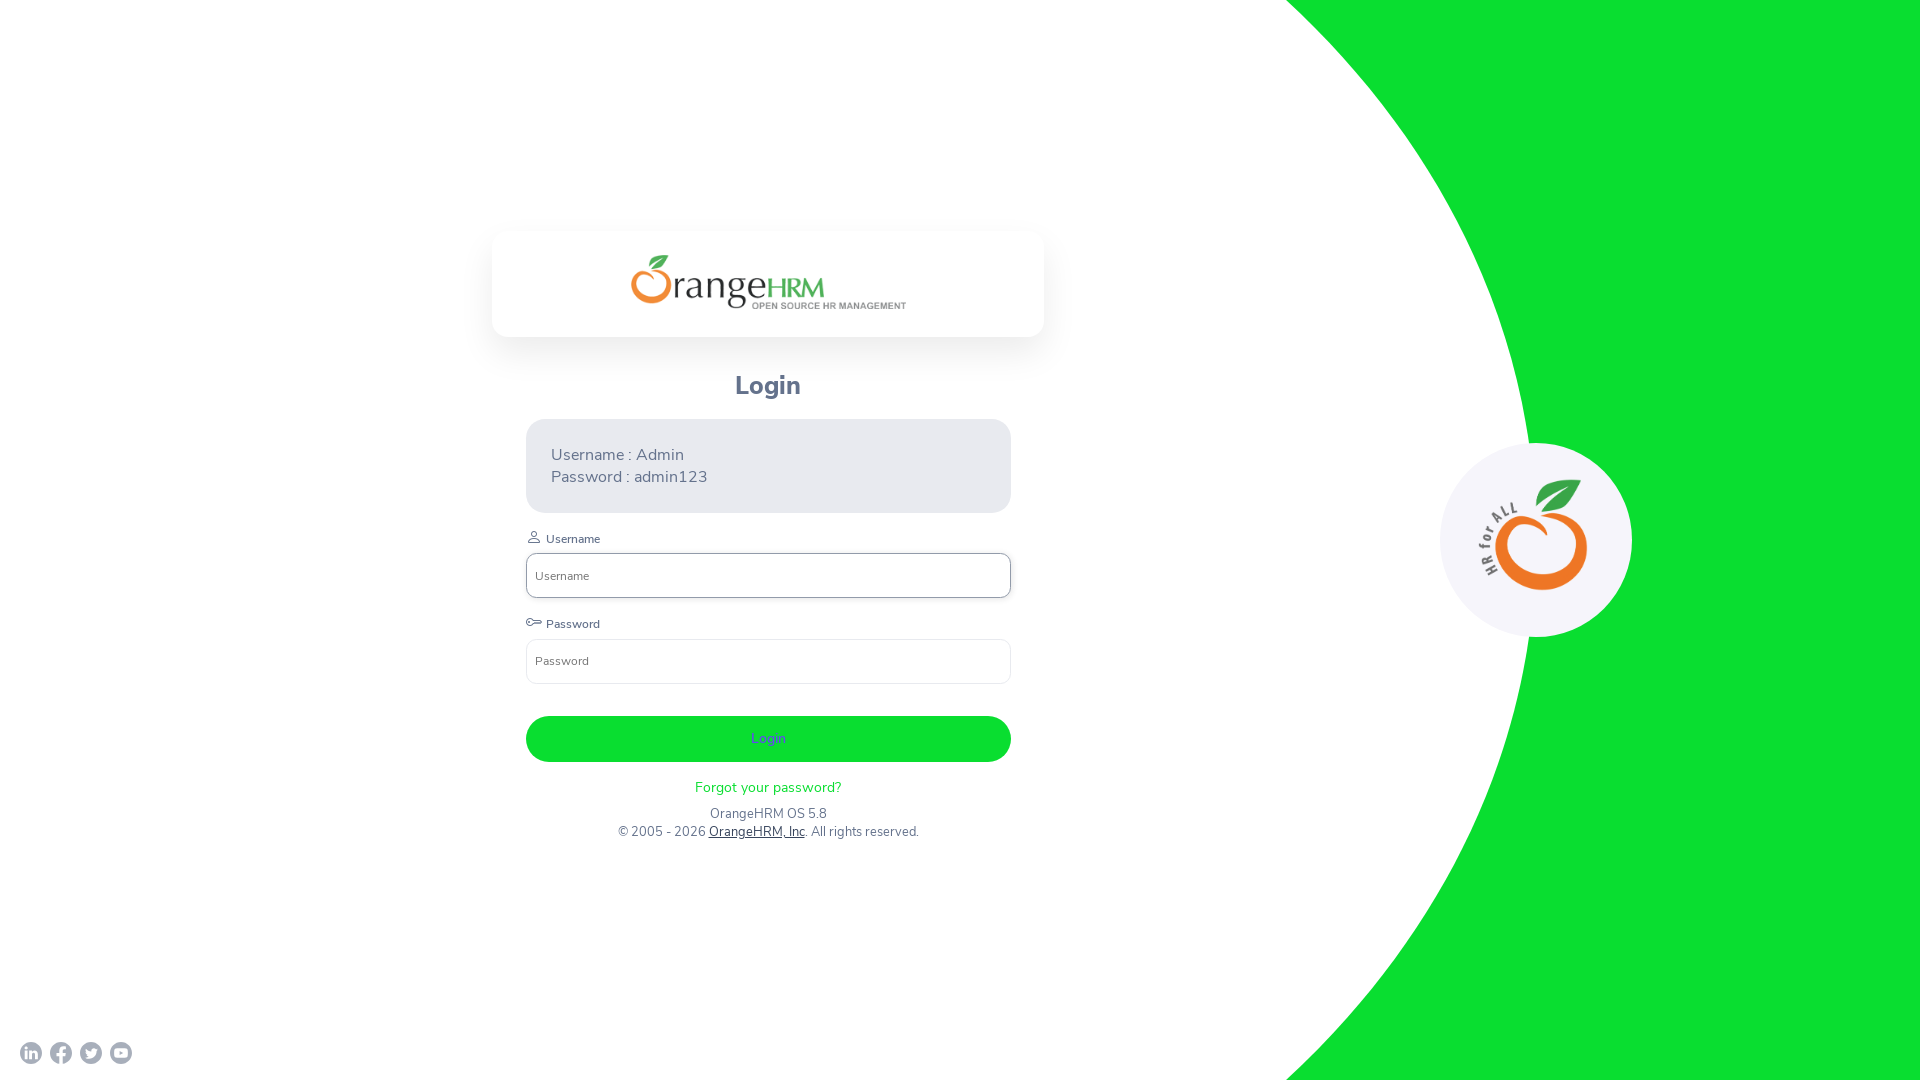